Navigates to anhtester.com and clicks on the API Testing section link

Starting URL: https://anhtester.com

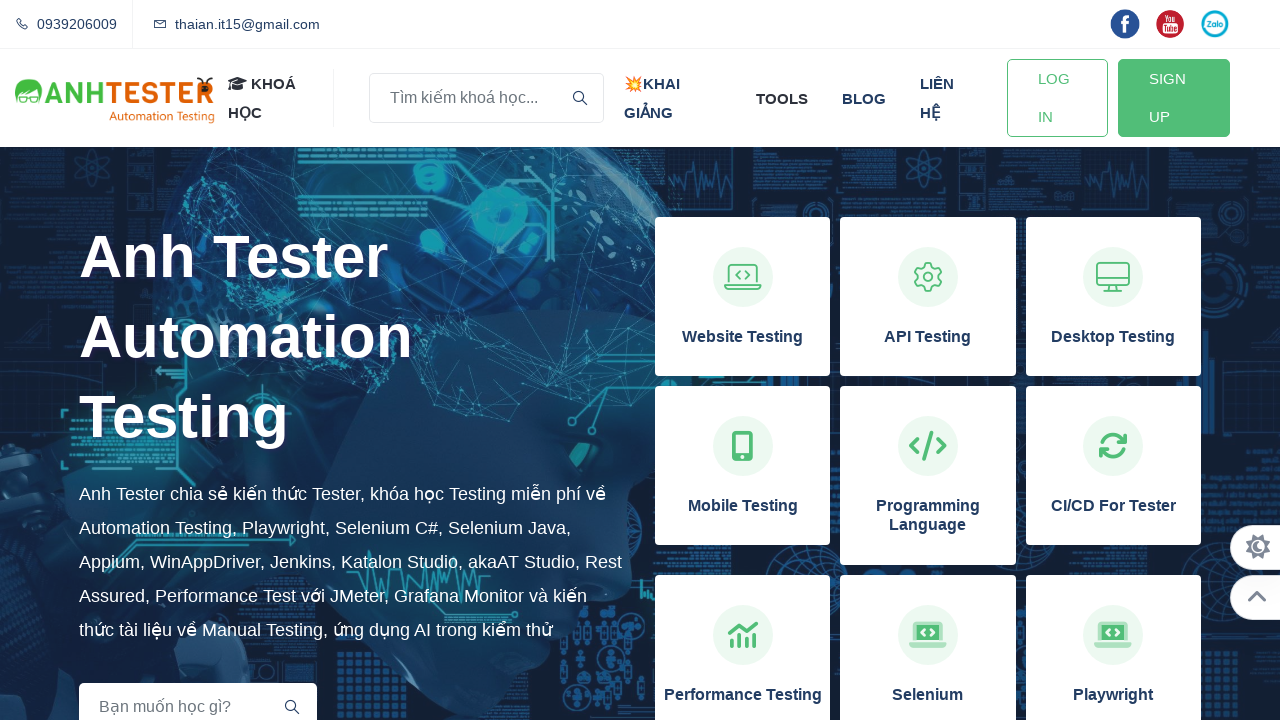

Navigated to https://anhtester.com
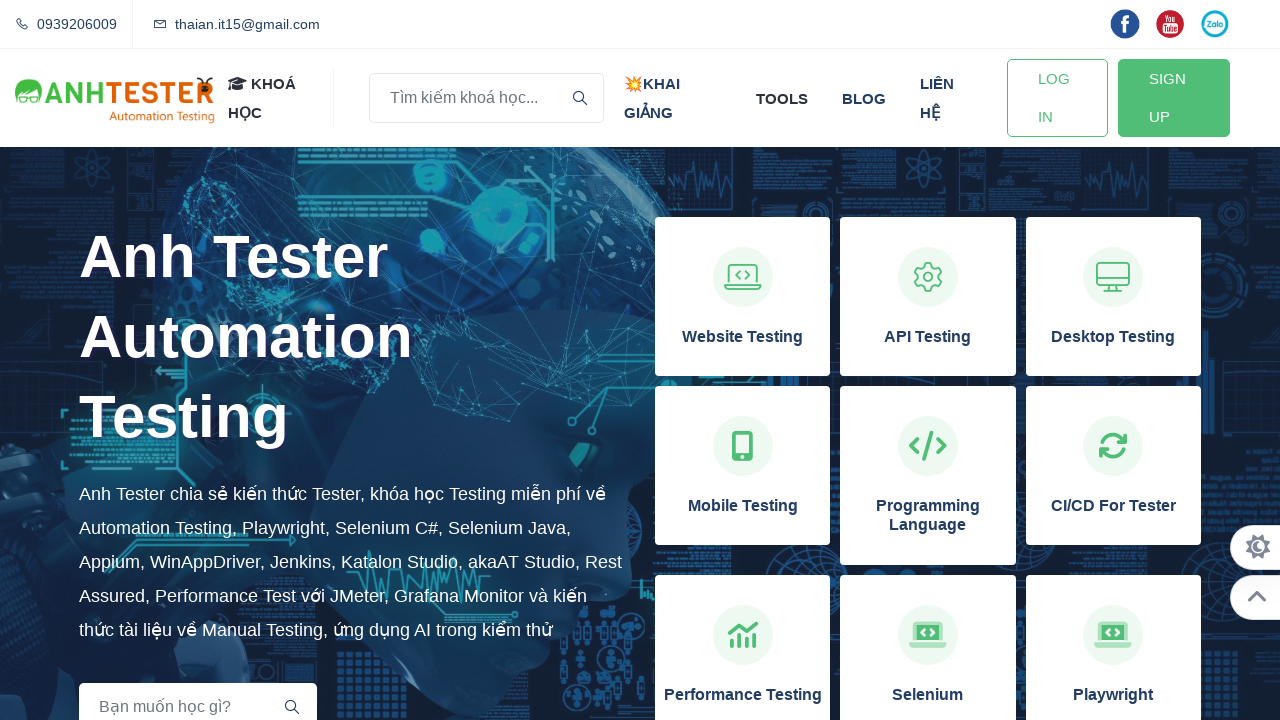

Clicked on the API Testing section link at (928, 337) on xpath=//h3[normalize-space()='API Testing']
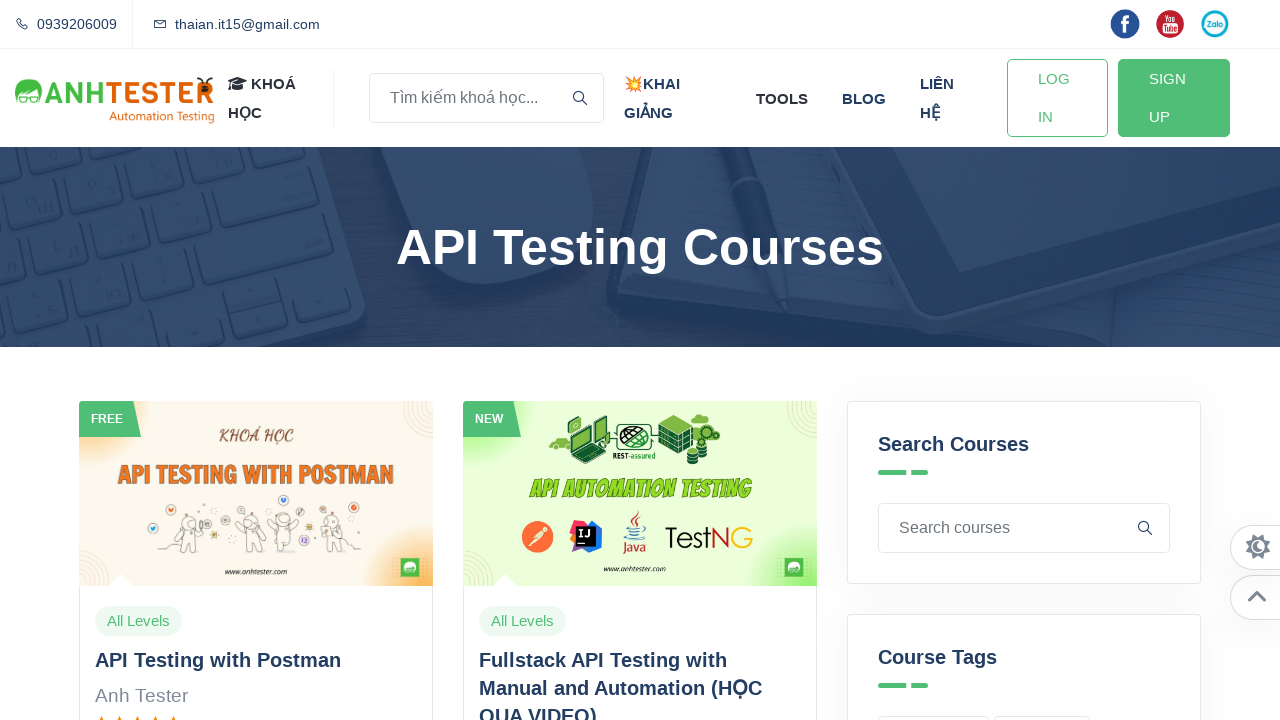

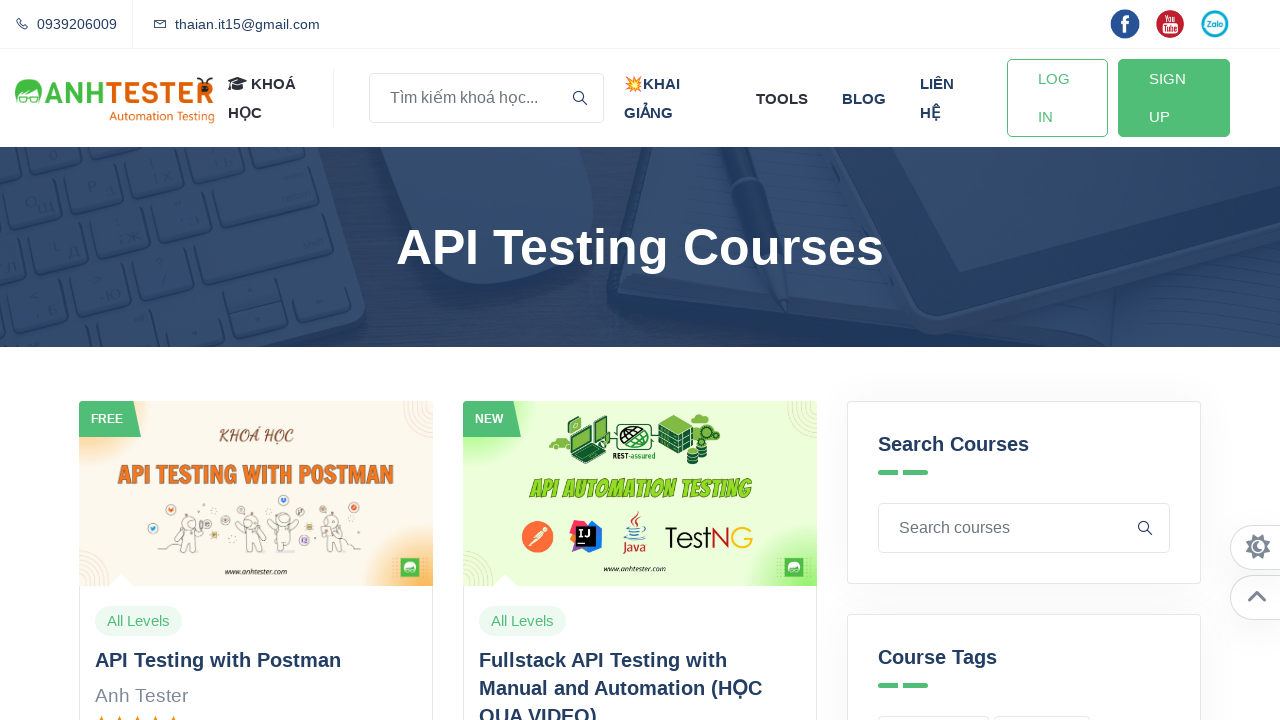